Tests jQuery UI Datepicker functionality by opening the datepicker, navigating to a target month/year, and selecting a specific day to verify date selection works correctly.

Starting URL: https://jqueryui.com/datepicker/

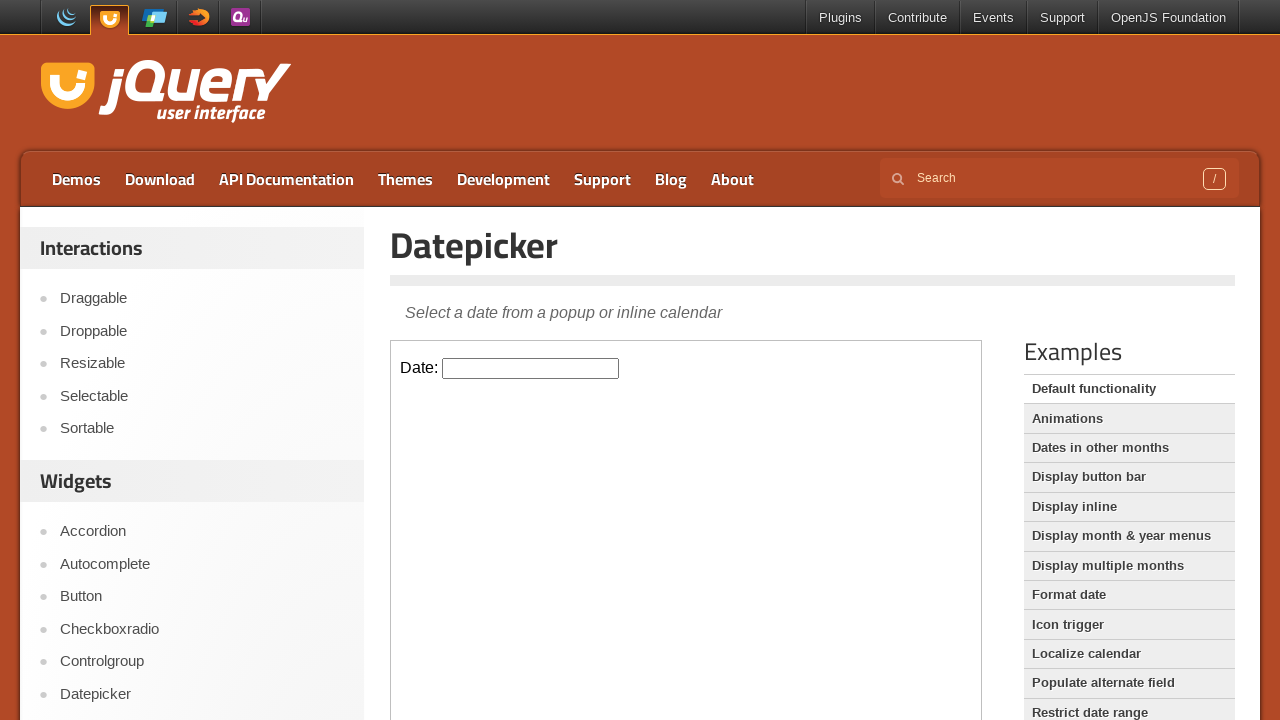

Located demo iframe for datepicker
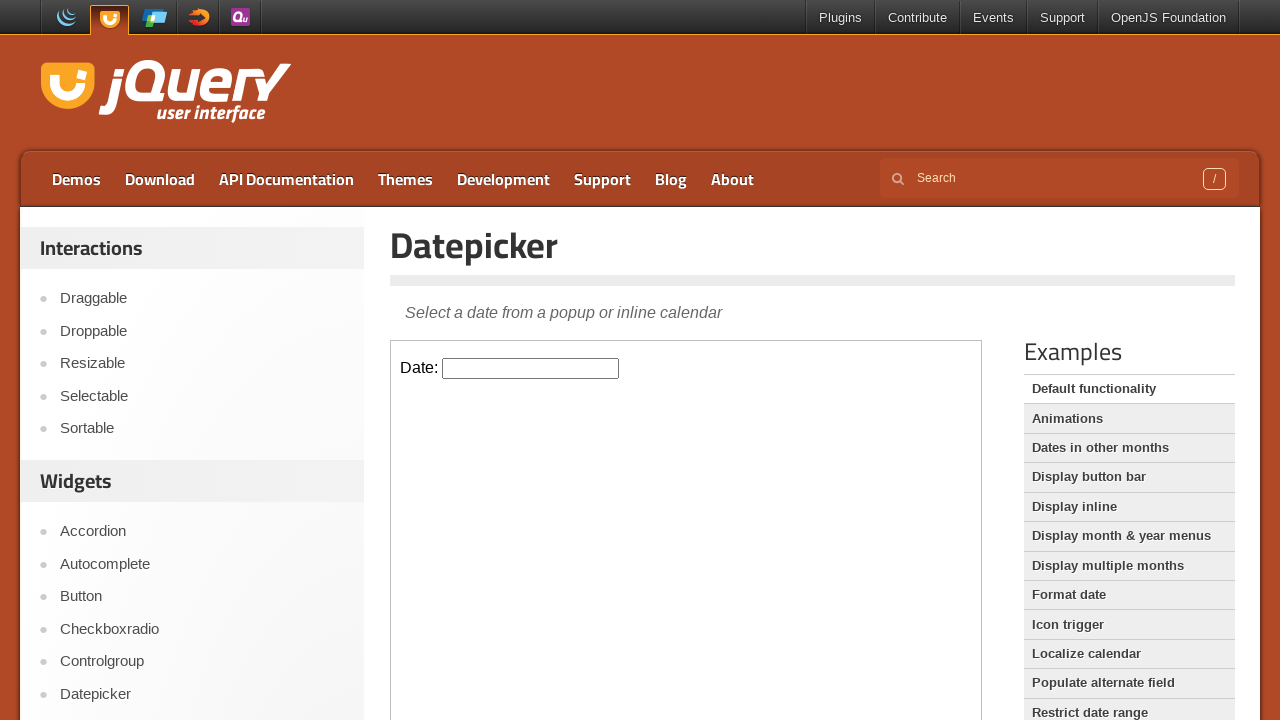

Clicked datepicker input to open calendar at (531, 368) on .demo-frame >> internal:control=enter-frame >> #datepicker
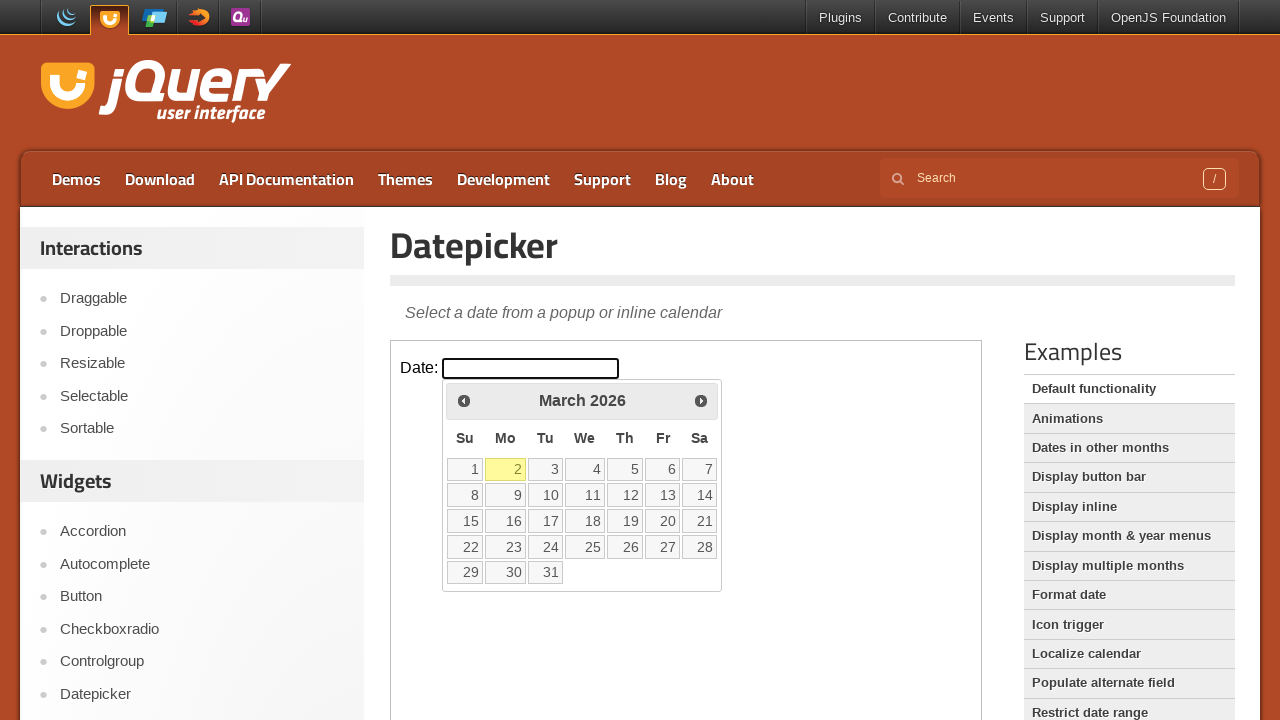

Datepicker calendar appeared
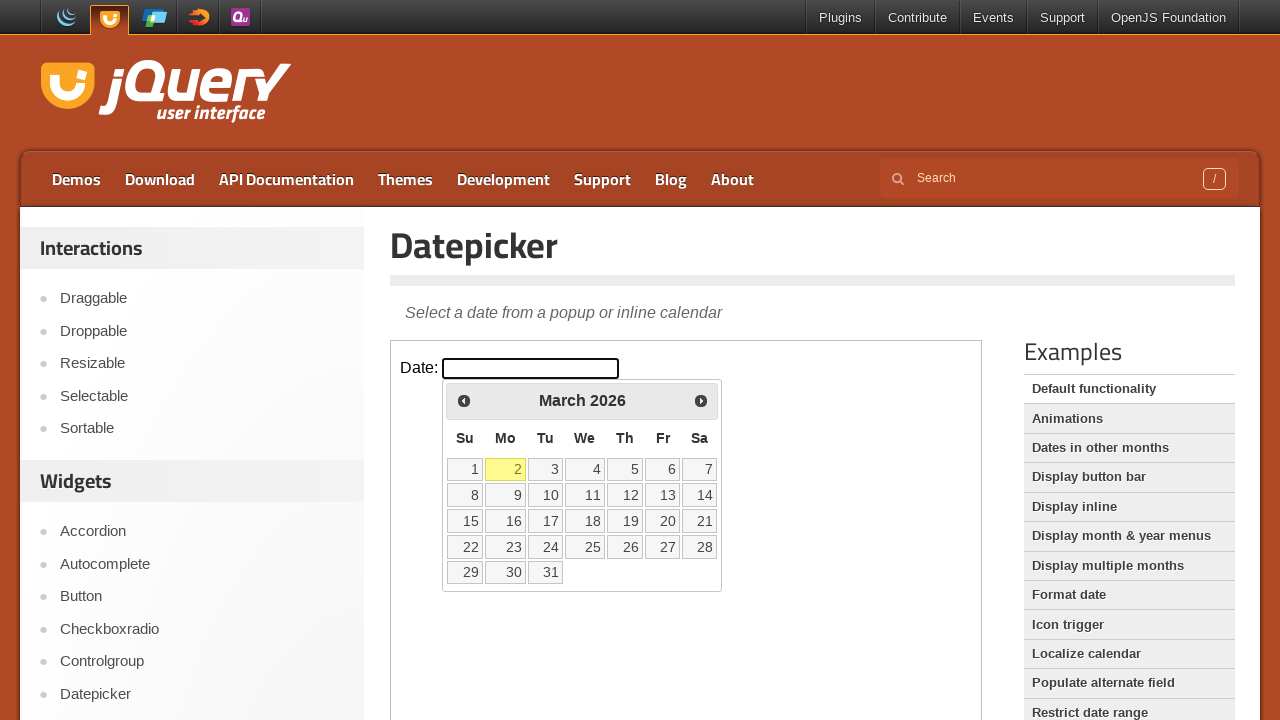

Navigated to previous month (currently at March 2026) at (464, 400) on .demo-frame >> internal:control=enter-frame >> .ui-datepicker-prev
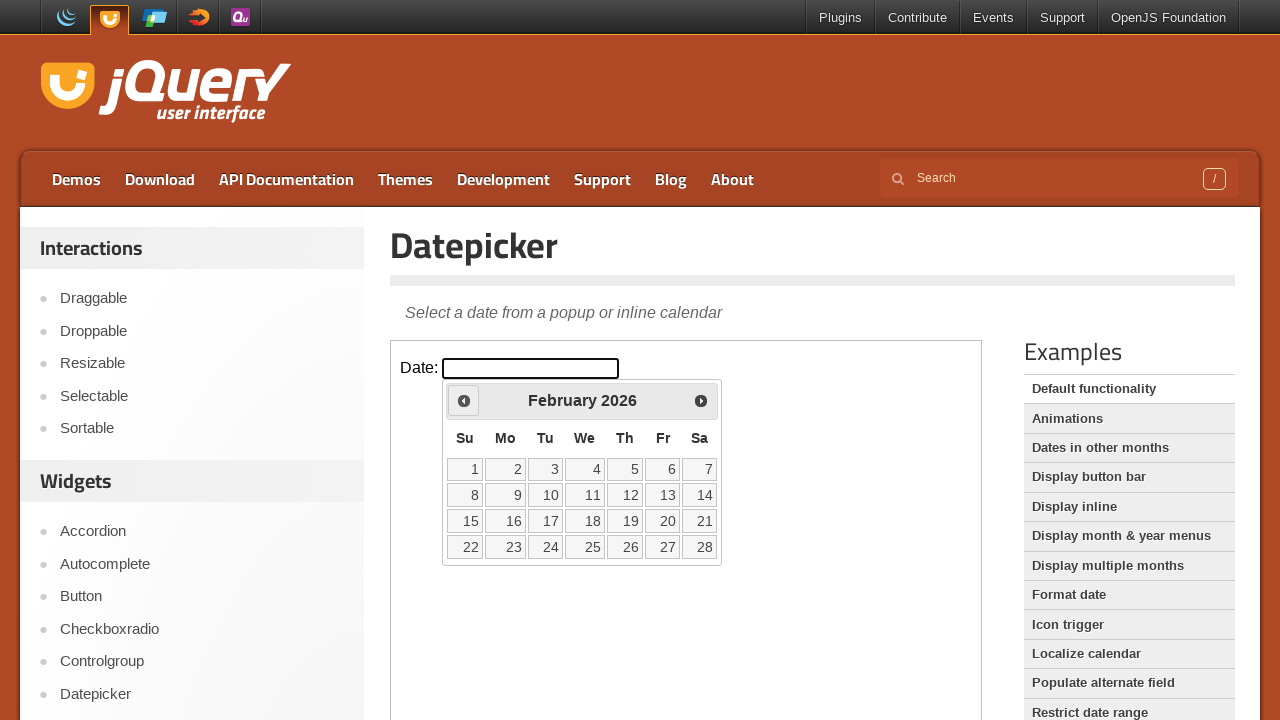

Calendar updated after navigation
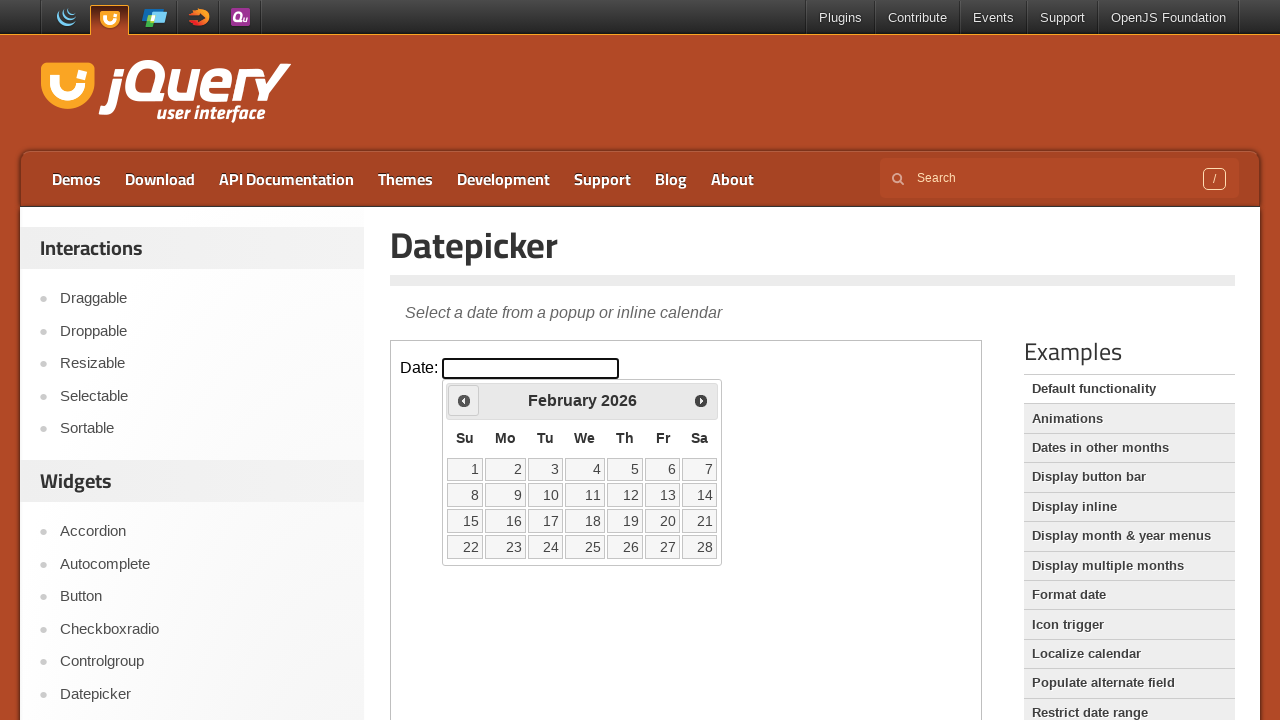

Navigated to previous month (currently at February 2026) at (464, 400) on .demo-frame >> internal:control=enter-frame >> .ui-datepicker-prev
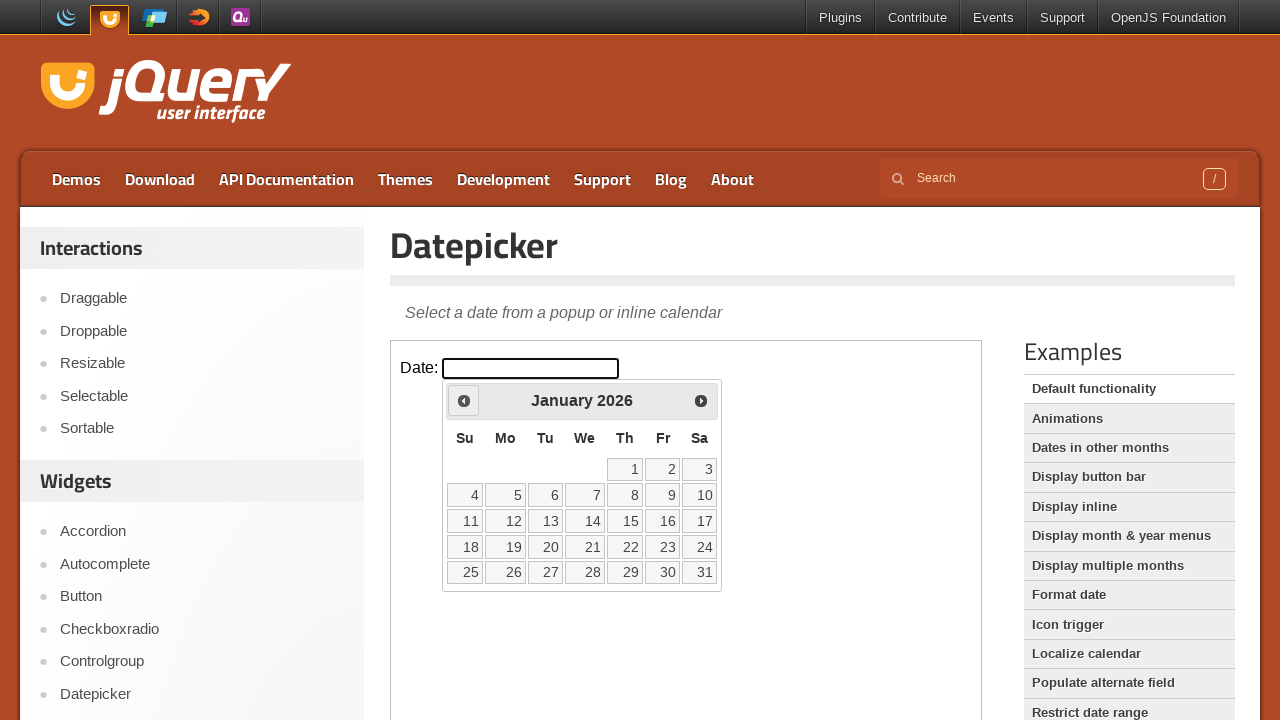

Calendar updated after navigation
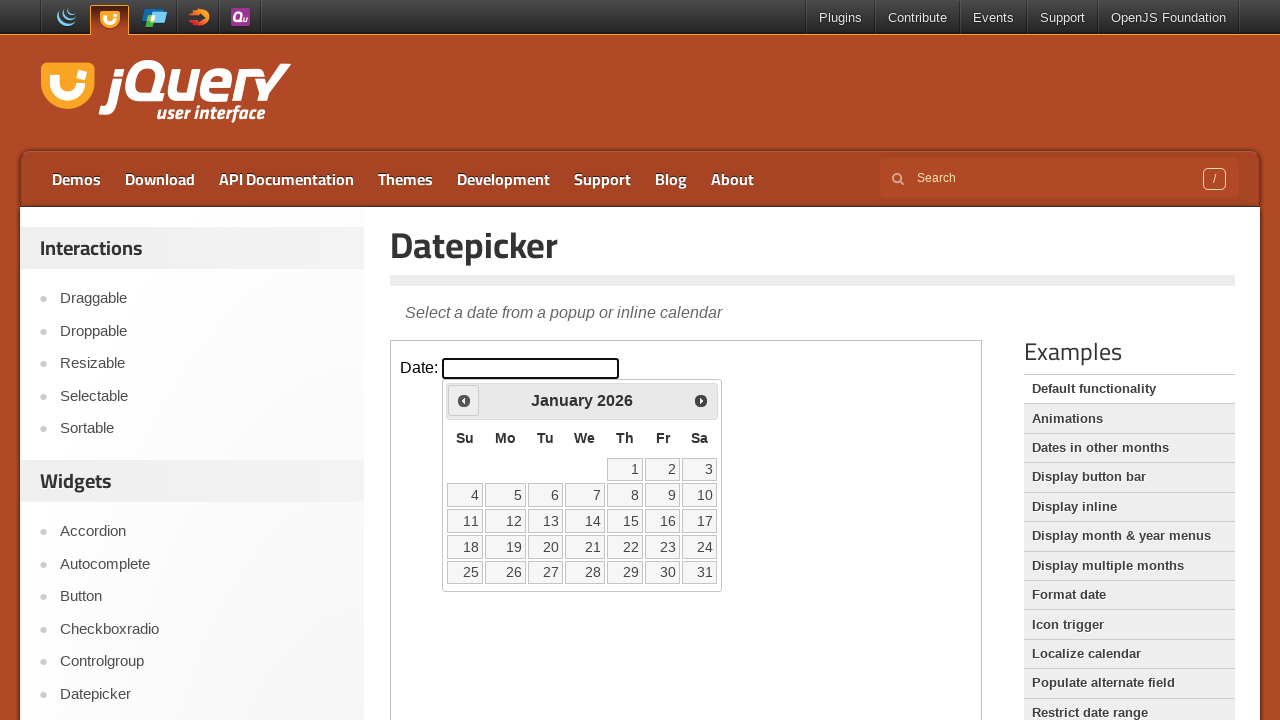

Navigated to previous month (currently at January 2026) at (464, 400) on .demo-frame >> internal:control=enter-frame >> .ui-datepicker-prev
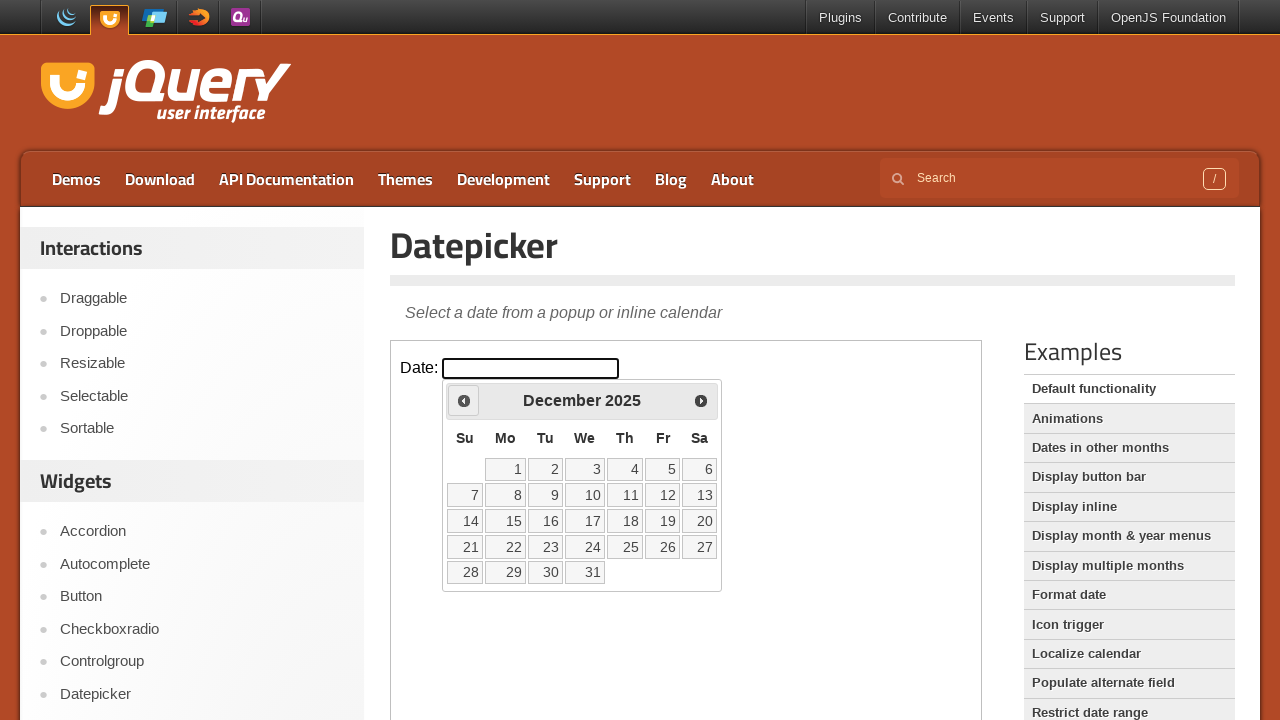

Calendar updated after navigation
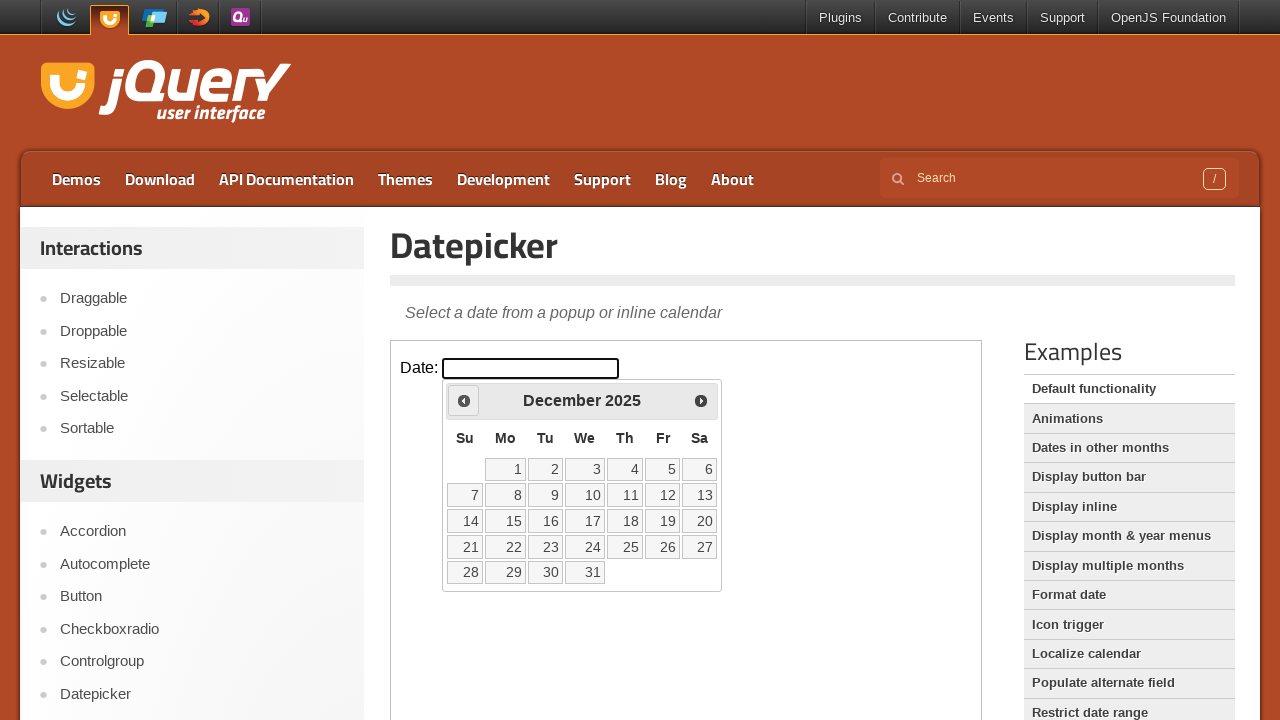

Navigated to previous month (currently at December 2025) at (464, 400) on .demo-frame >> internal:control=enter-frame >> .ui-datepicker-prev
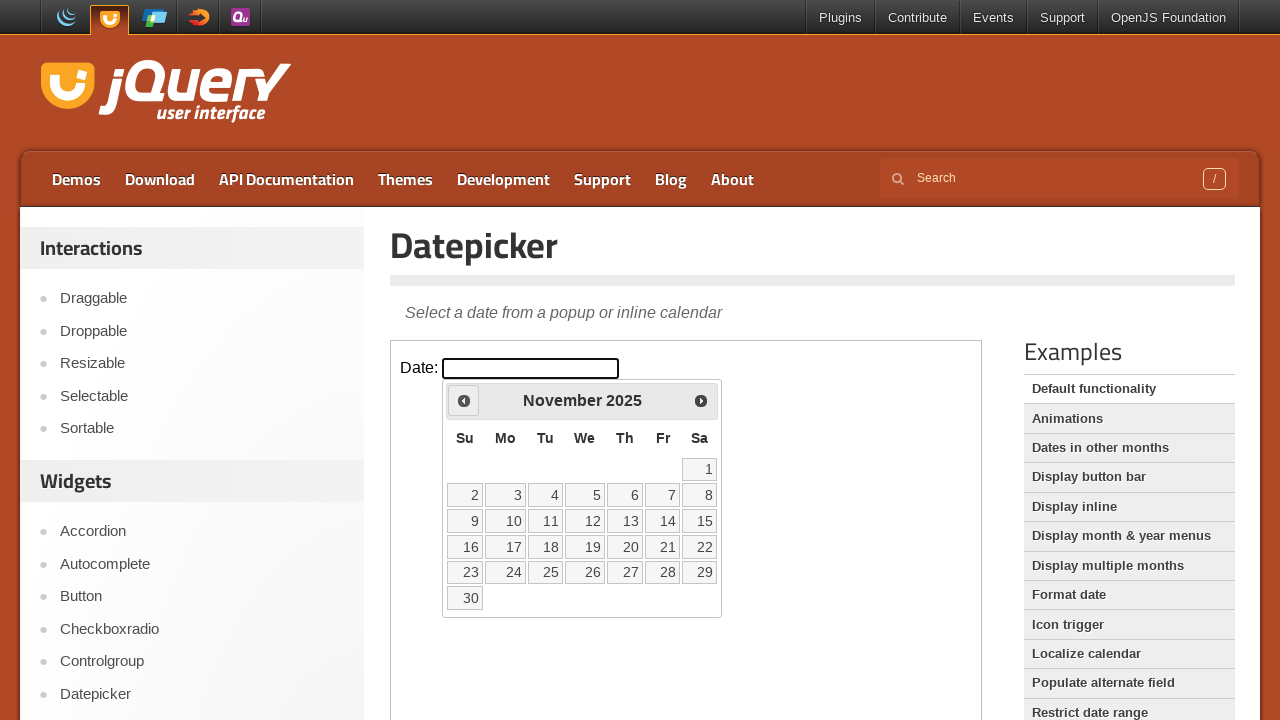

Calendar updated after navigation
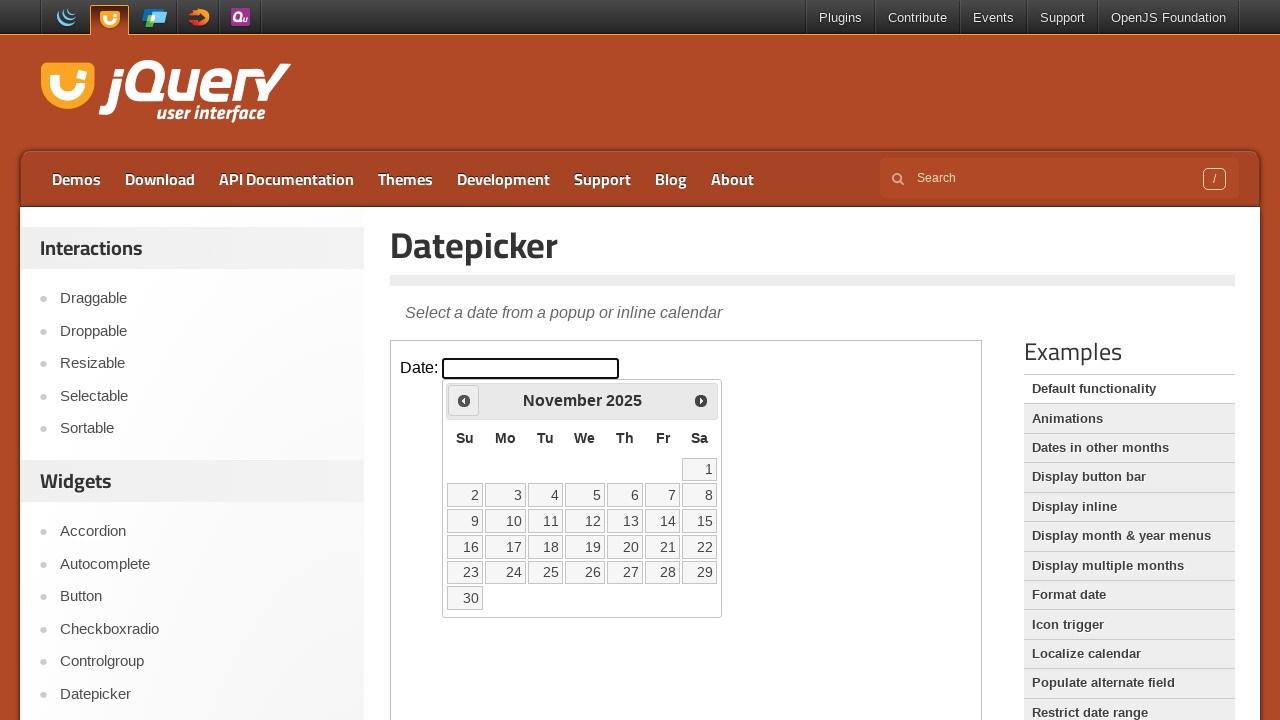

Navigated to previous month (currently at November 2025) at (464, 400) on .demo-frame >> internal:control=enter-frame >> .ui-datepicker-prev
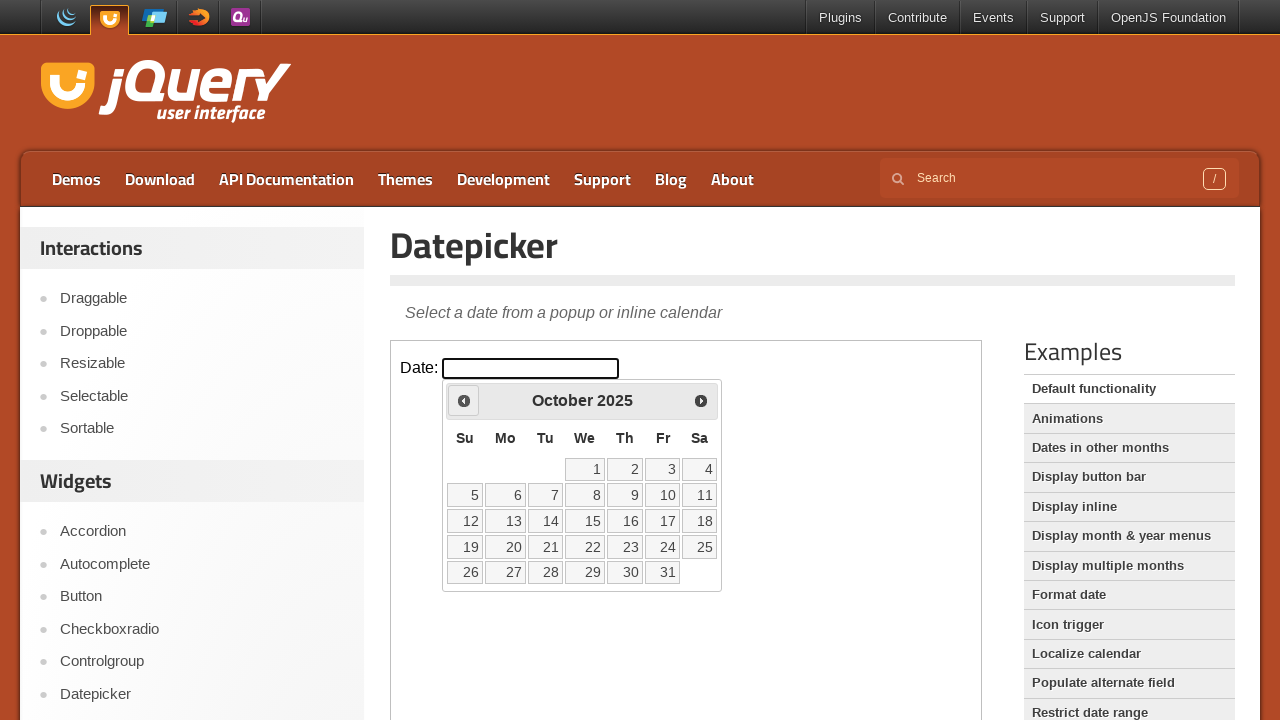

Calendar updated after navigation
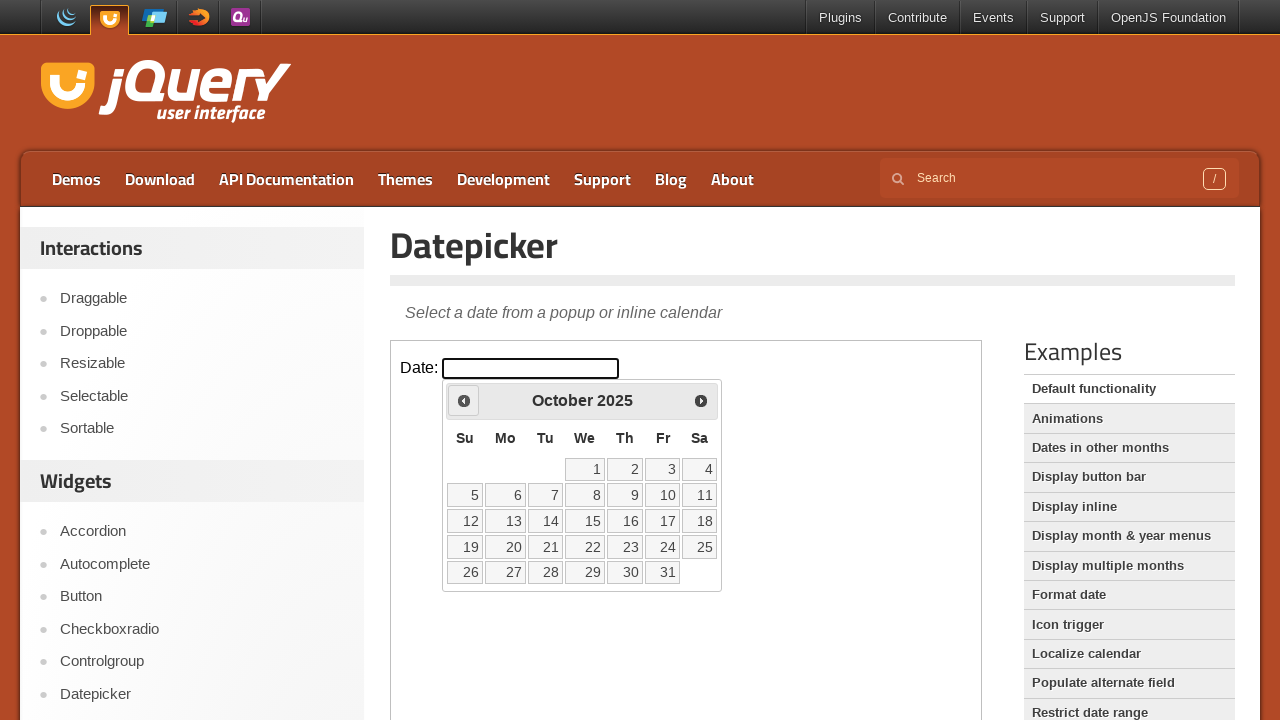

Navigated to previous month (currently at October 2025) at (464, 400) on .demo-frame >> internal:control=enter-frame >> .ui-datepicker-prev
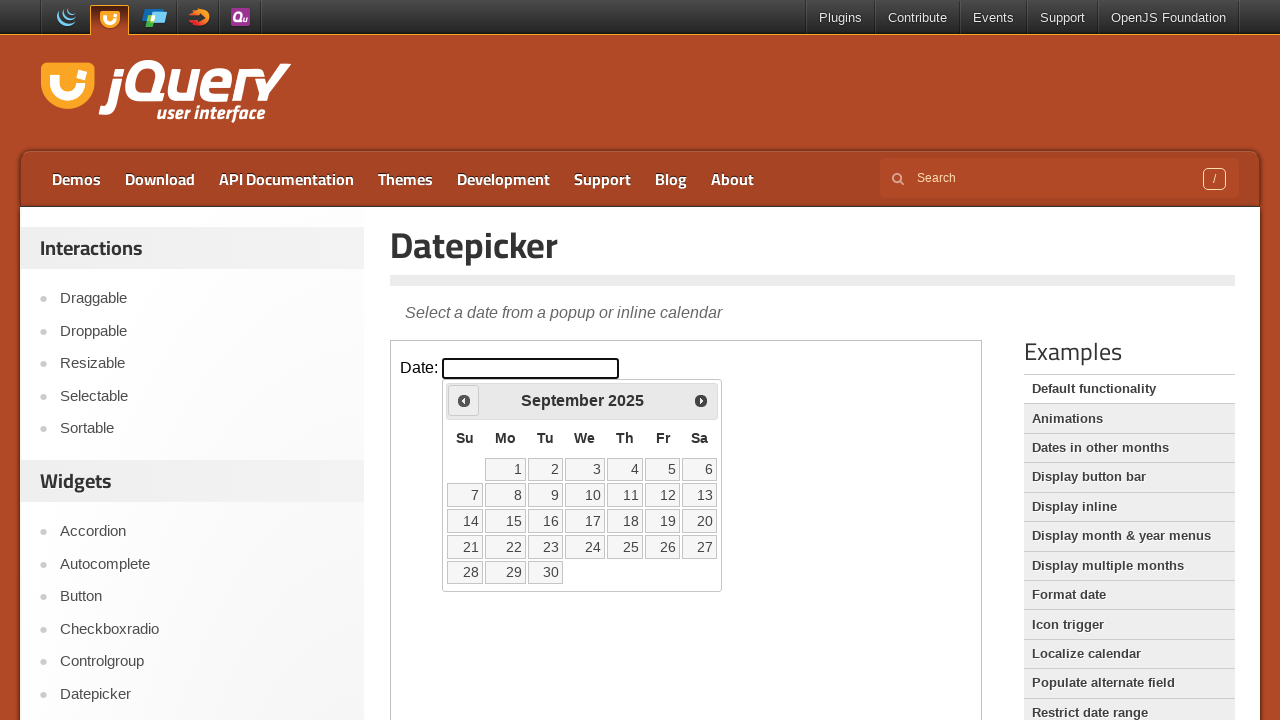

Calendar updated after navigation
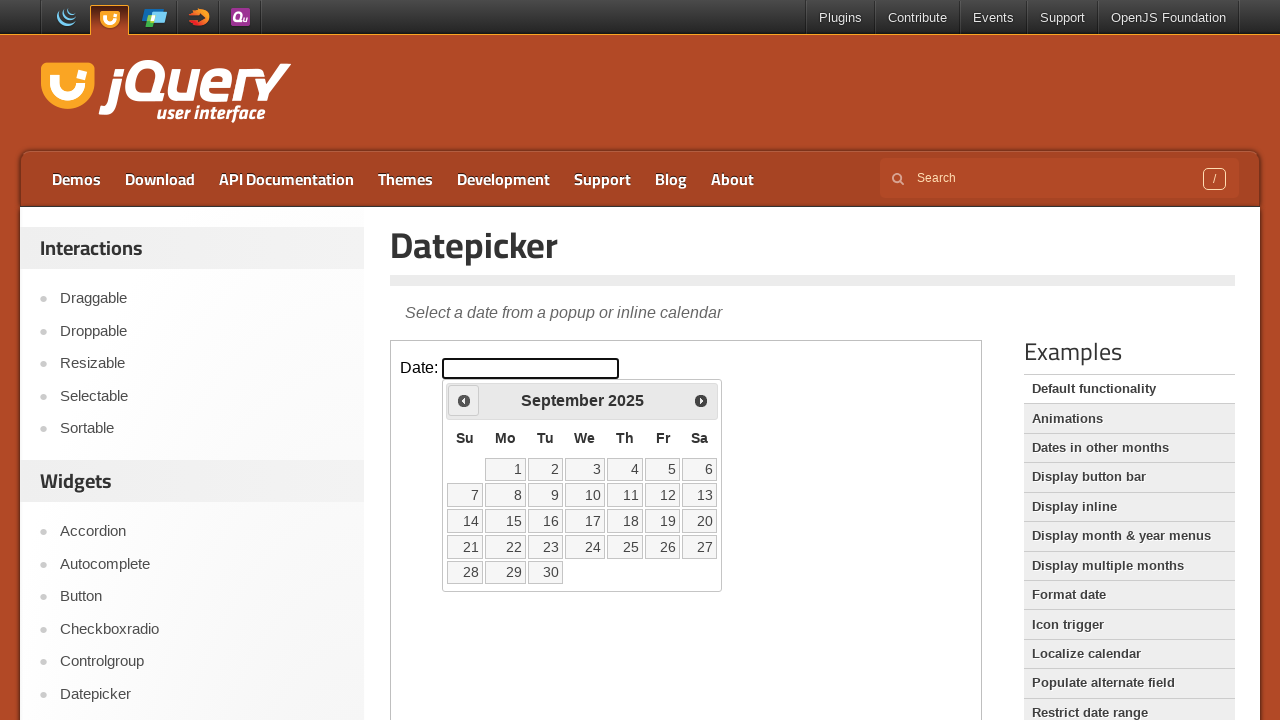

Navigated to previous month (currently at September 2025) at (464, 400) on .demo-frame >> internal:control=enter-frame >> .ui-datepicker-prev
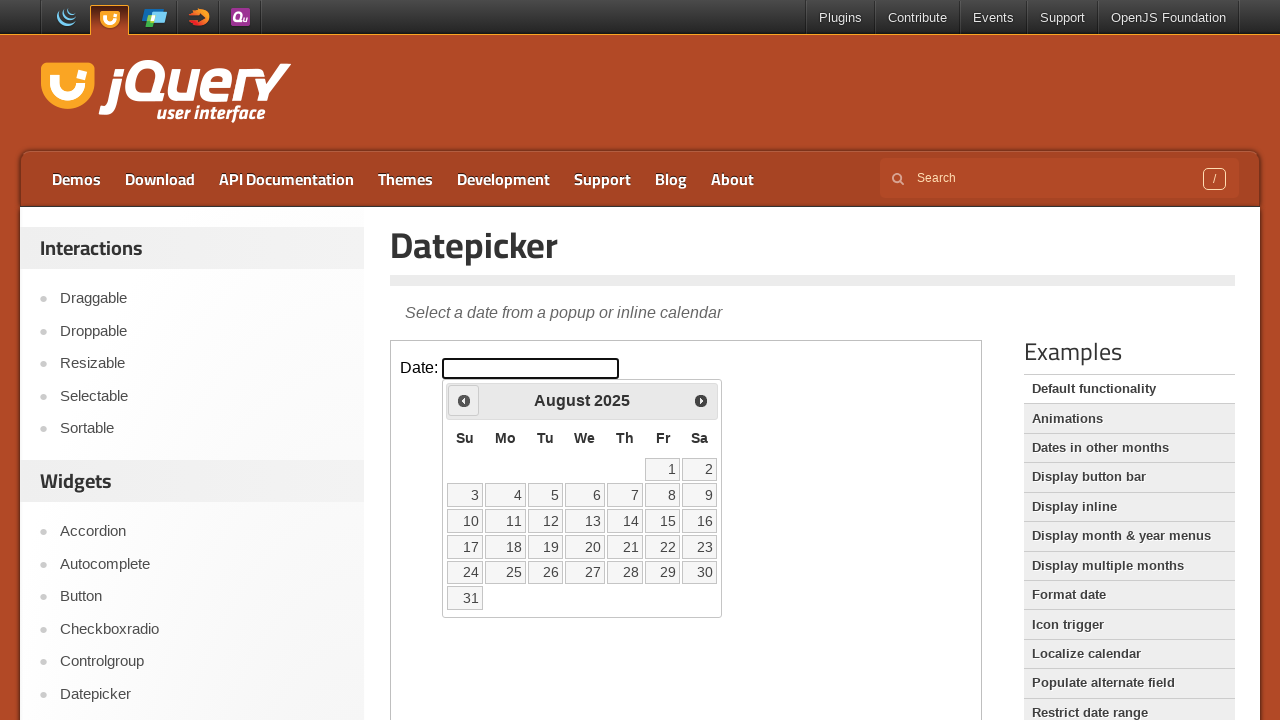

Calendar updated after navigation
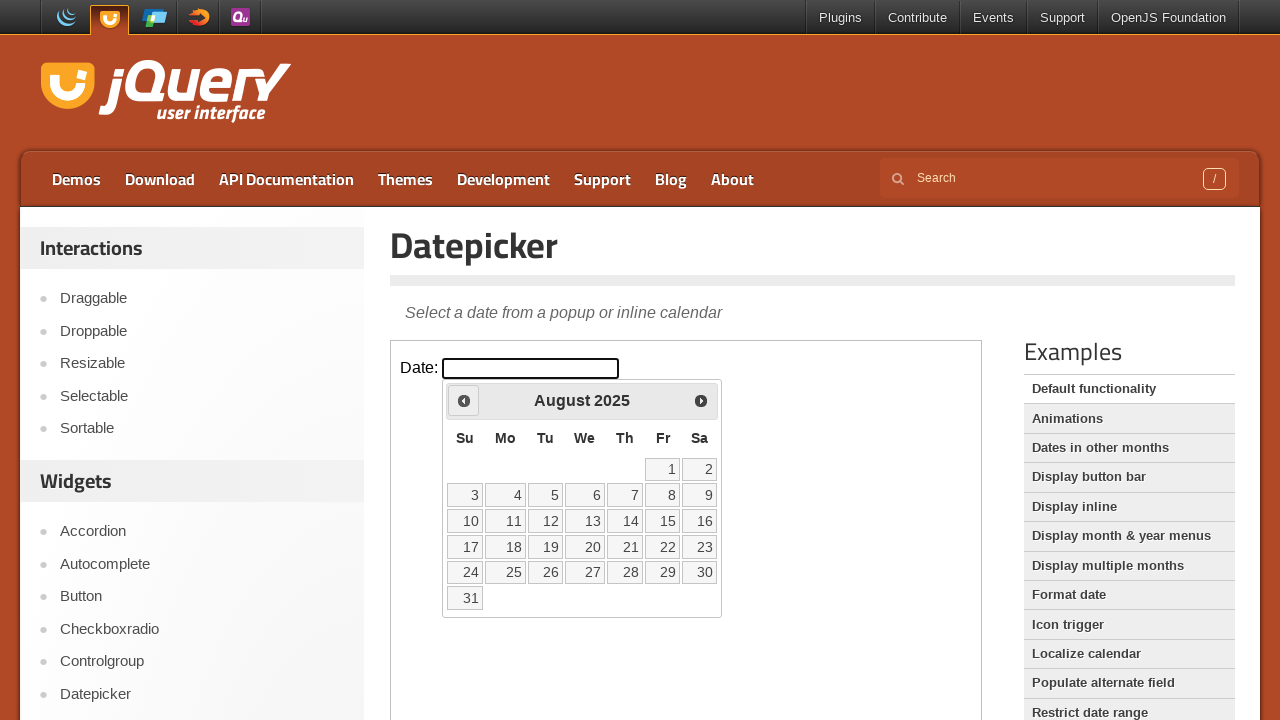

Navigated to previous month (currently at August 2025) at (464, 400) on .demo-frame >> internal:control=enter-frame >> .ui-datepicker-prev
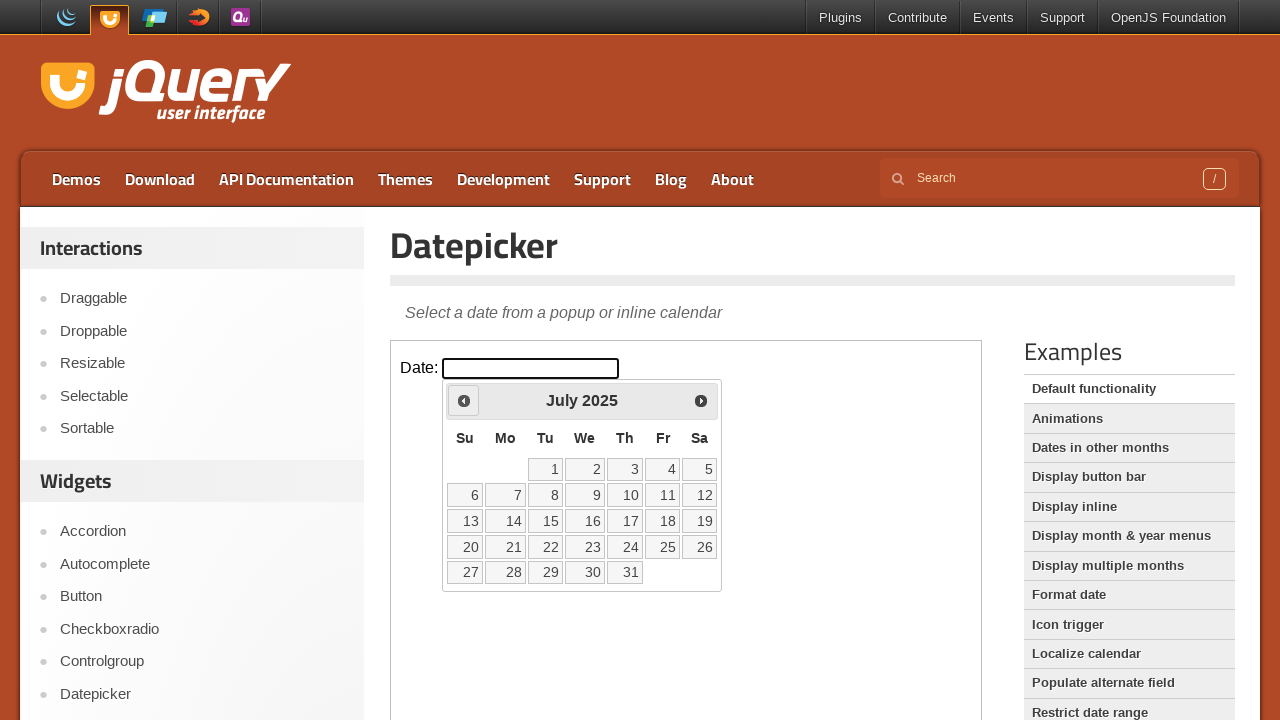

Calendar updated after navigation
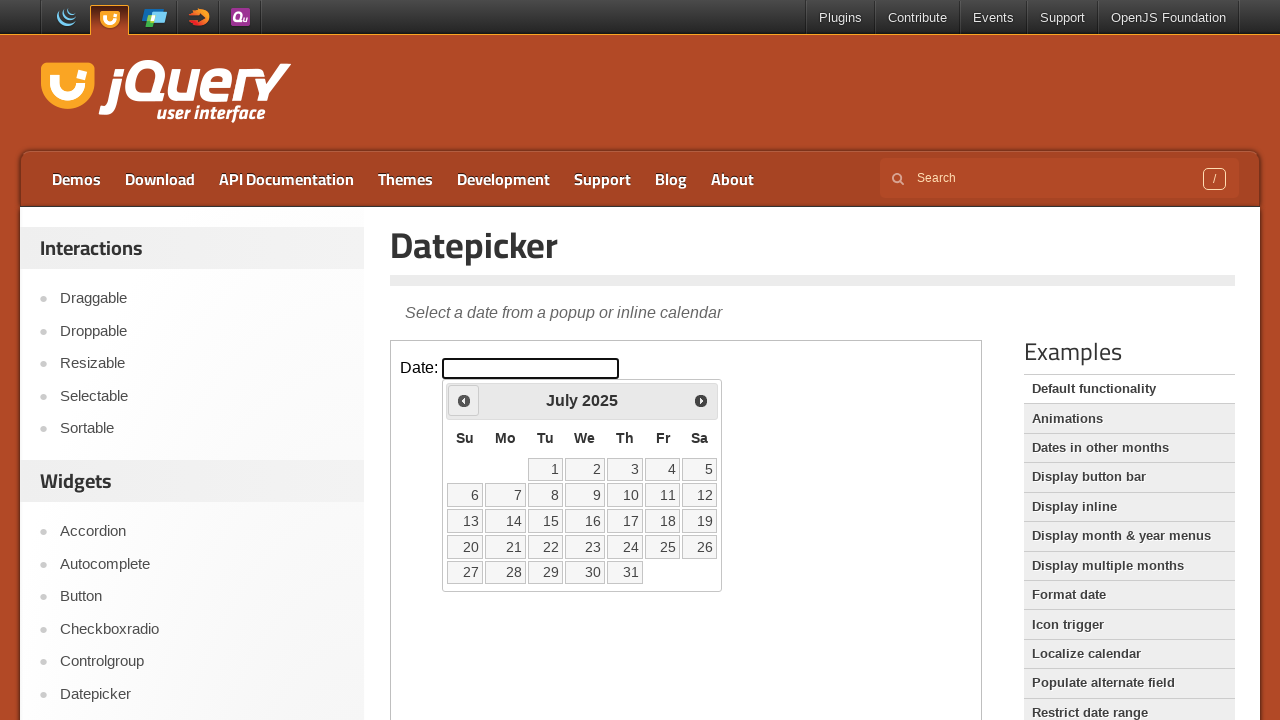

Navigated to previous month (currently at July 2025) at (464, 400) on .demo-frame >> internal:control=enter-frame >> .ui-datepicker-prev
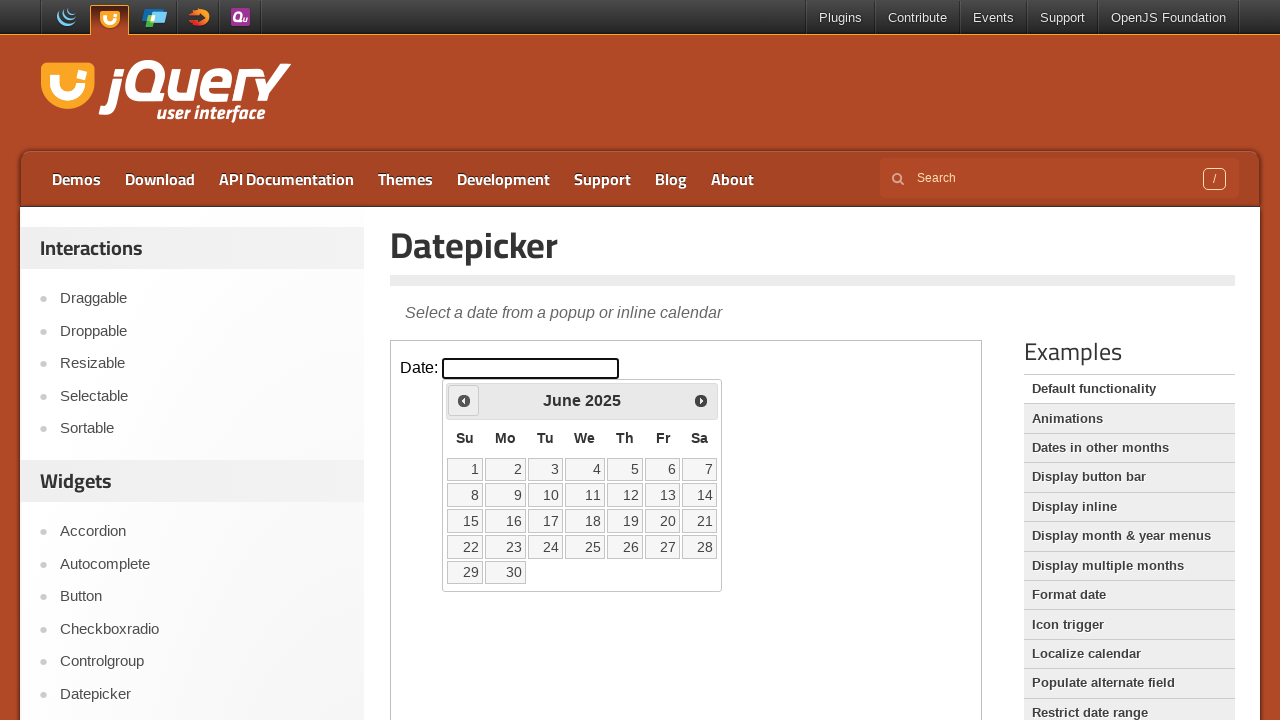

Calendar updated after navigation
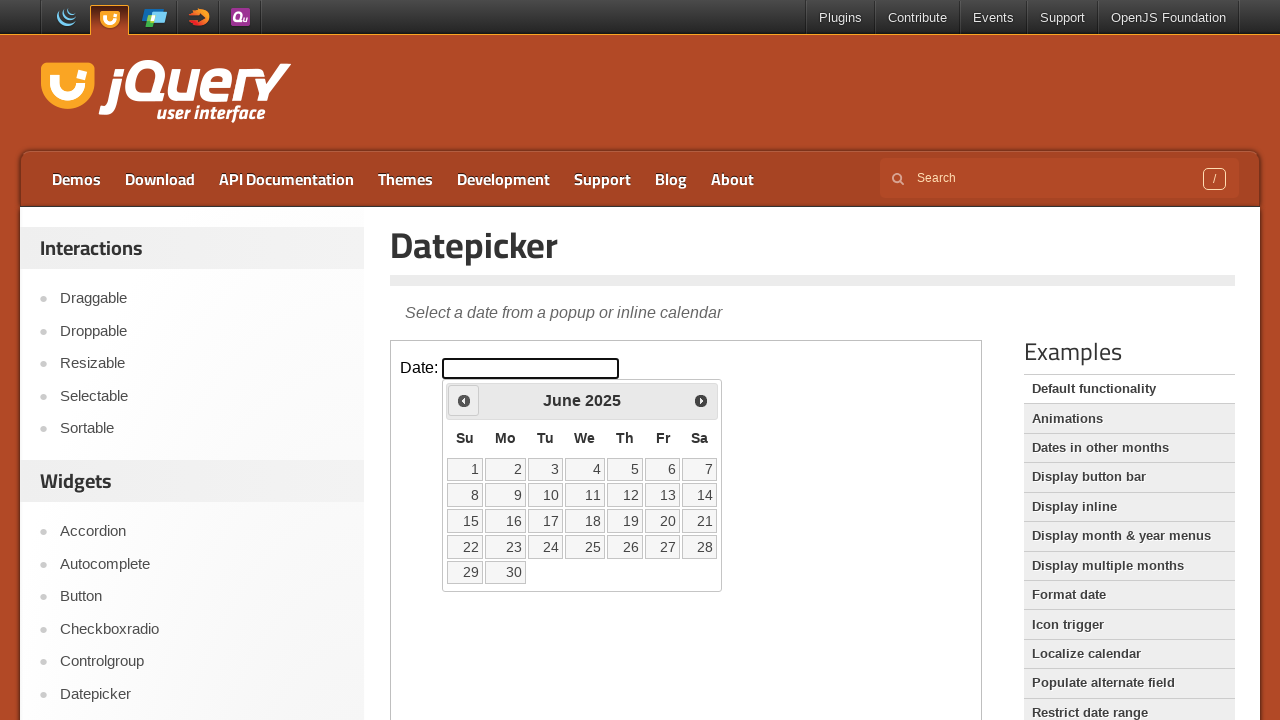

Navigated to previous month (currently at June 2025) at (464, 400) on .demo-frame >> internal:control=enter-frame >> .ui-datepicker-prev
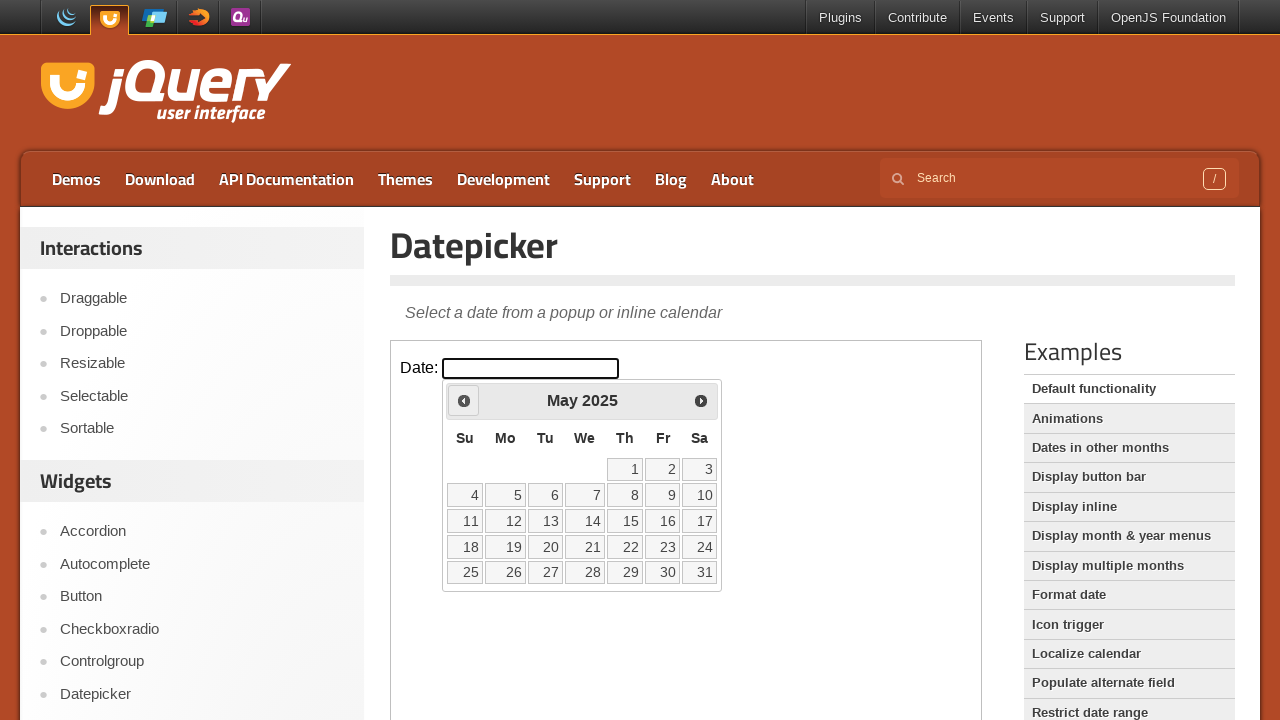

Calendar updated after navigation
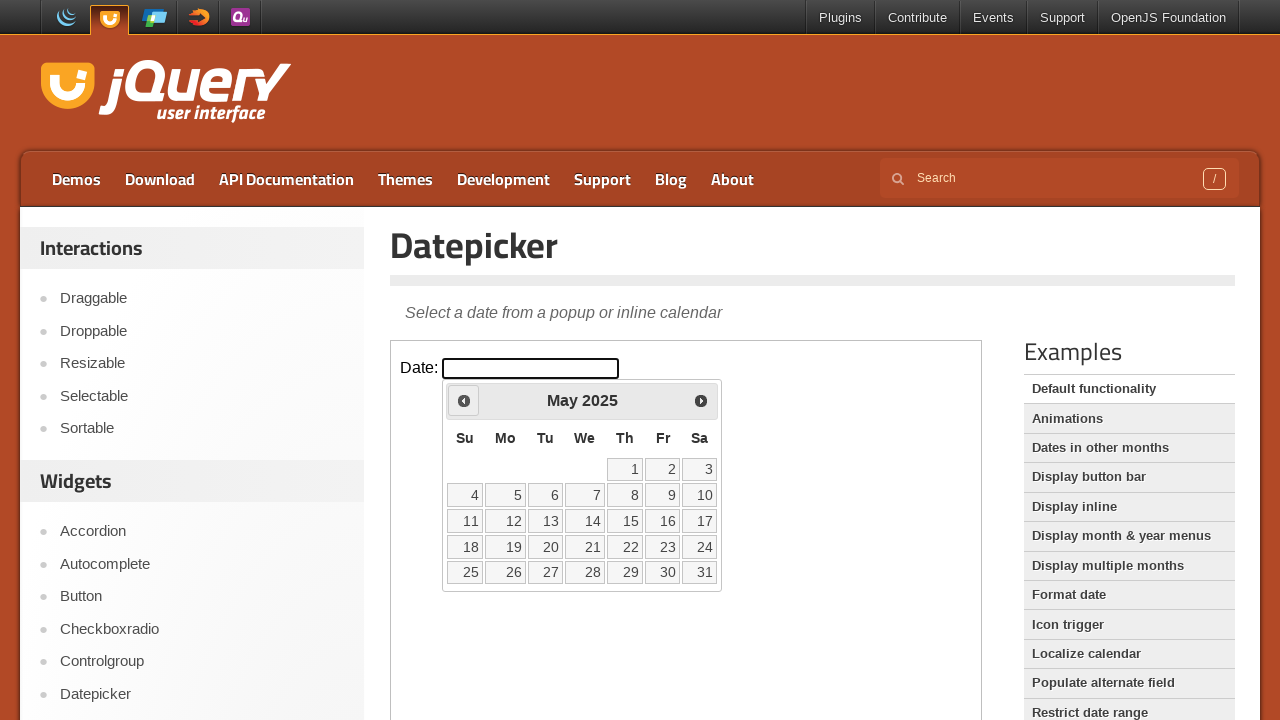

Navigated to previous month (currently at May 2025) at (464, 400) on .demo-frame >> internal:control=enter-frame >> .ui-datepicker-prev
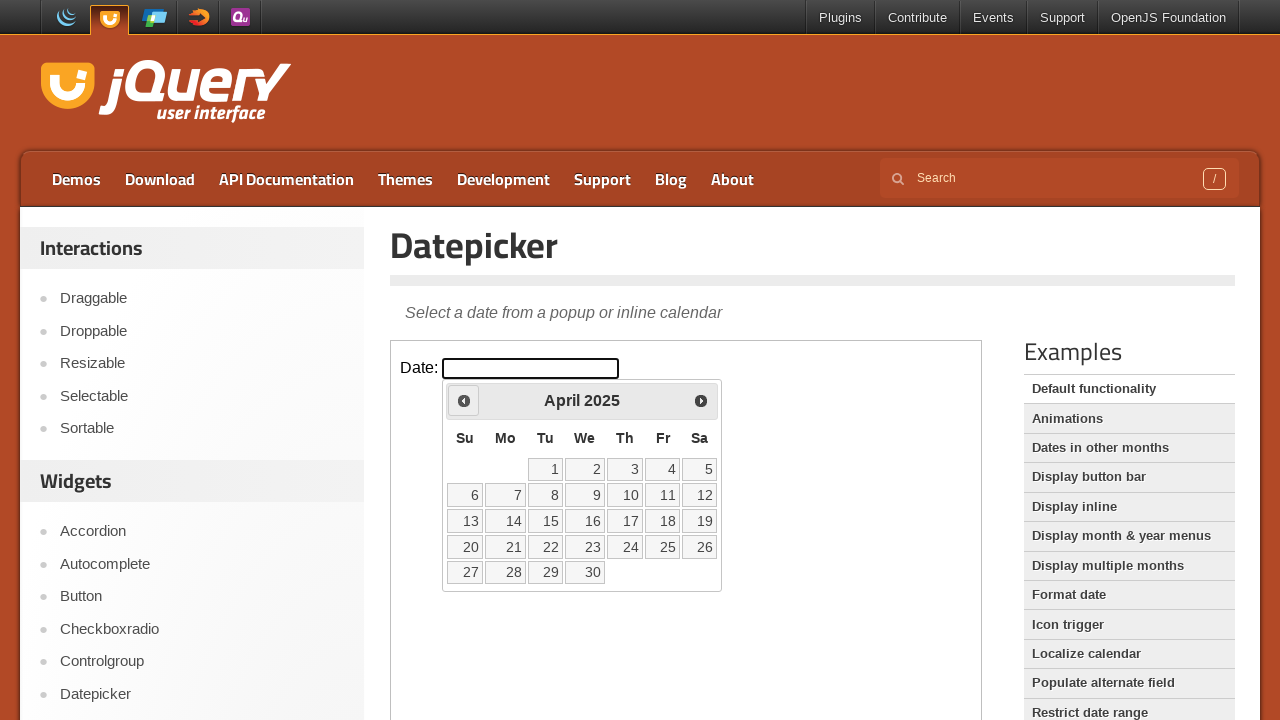

Calendar updated after navigation
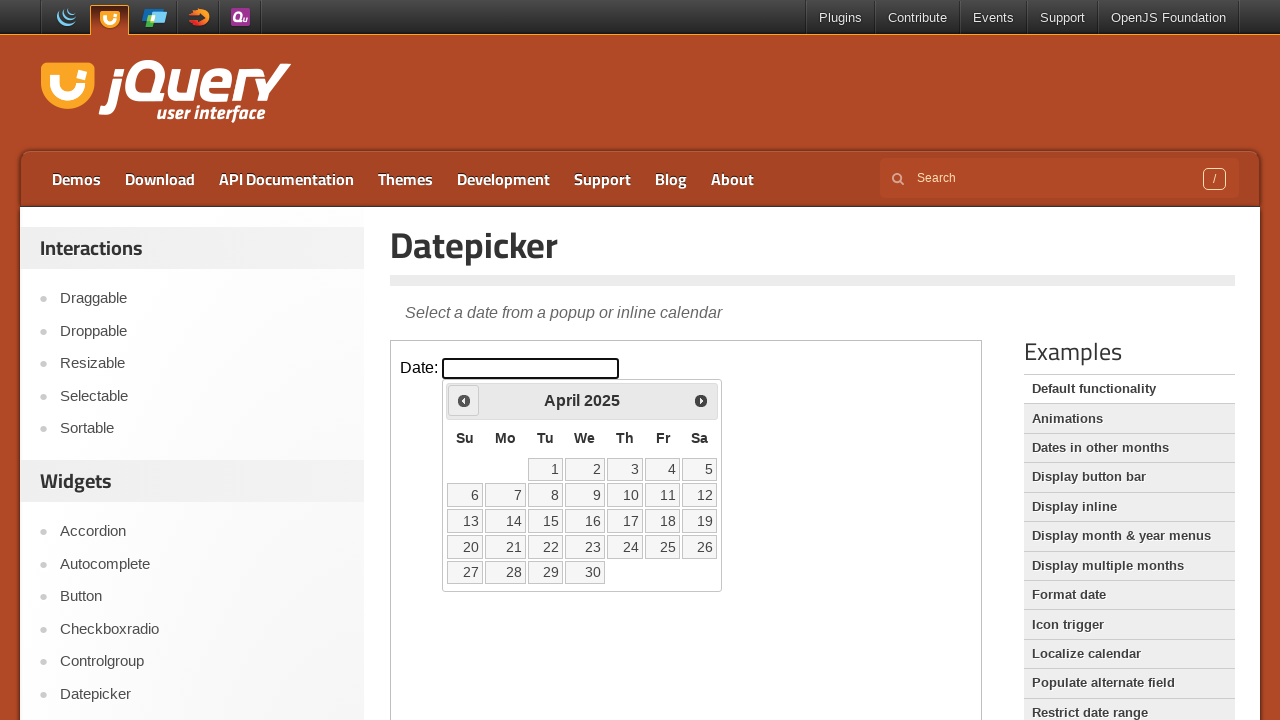

Navigated to previous month (currently at April 2025) at (464, 400) on .demo-frame >> internal:control=enter-frame >> .ui-datepicker-prev
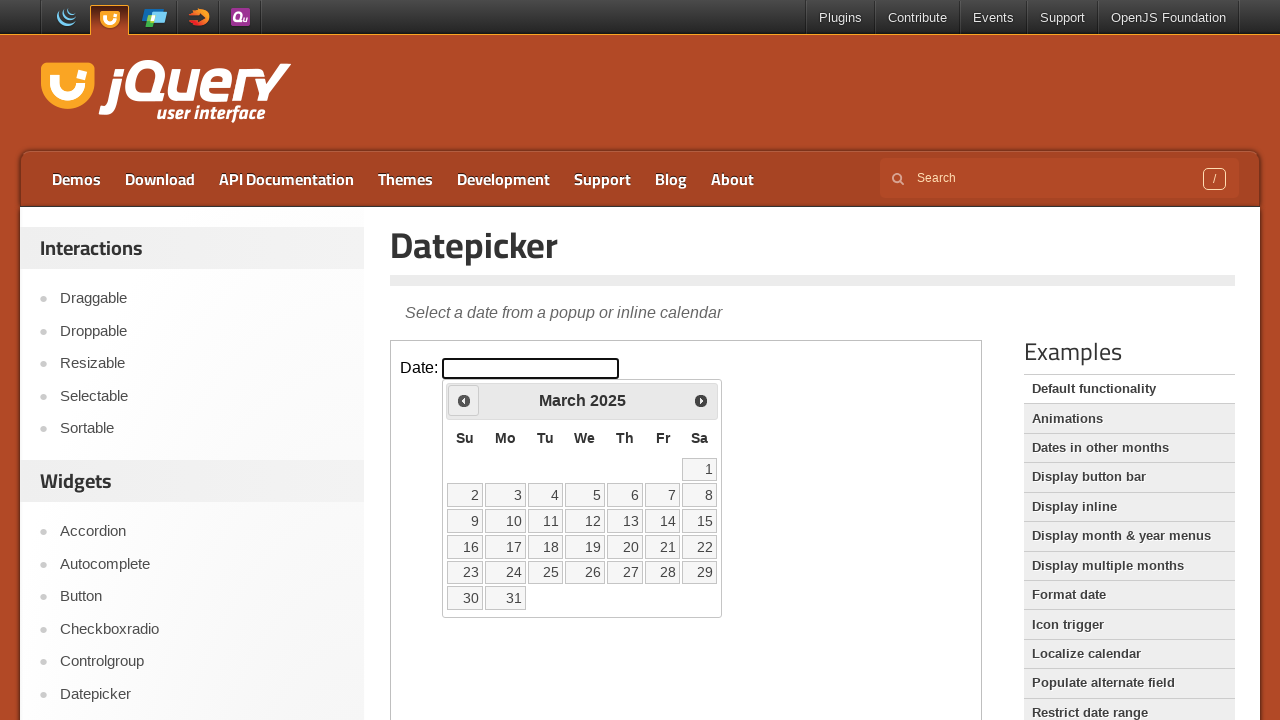

Calendar updated after navigation
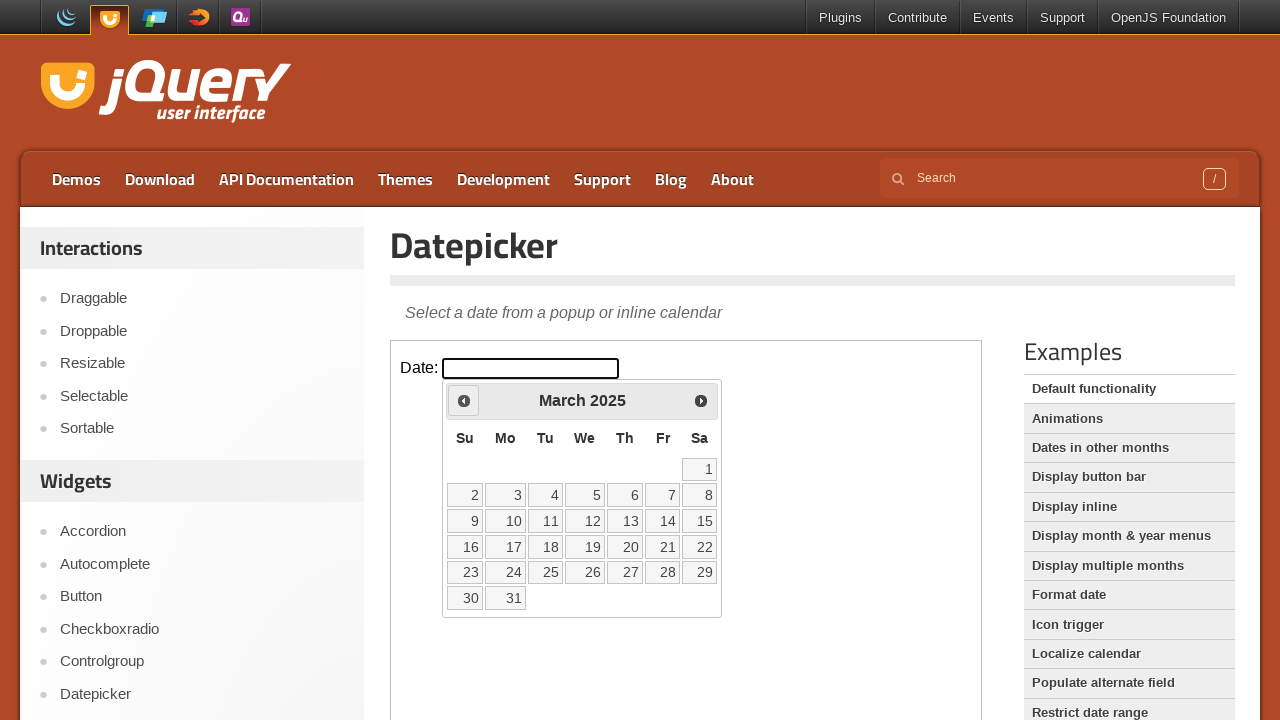

Reached target date: March 2025
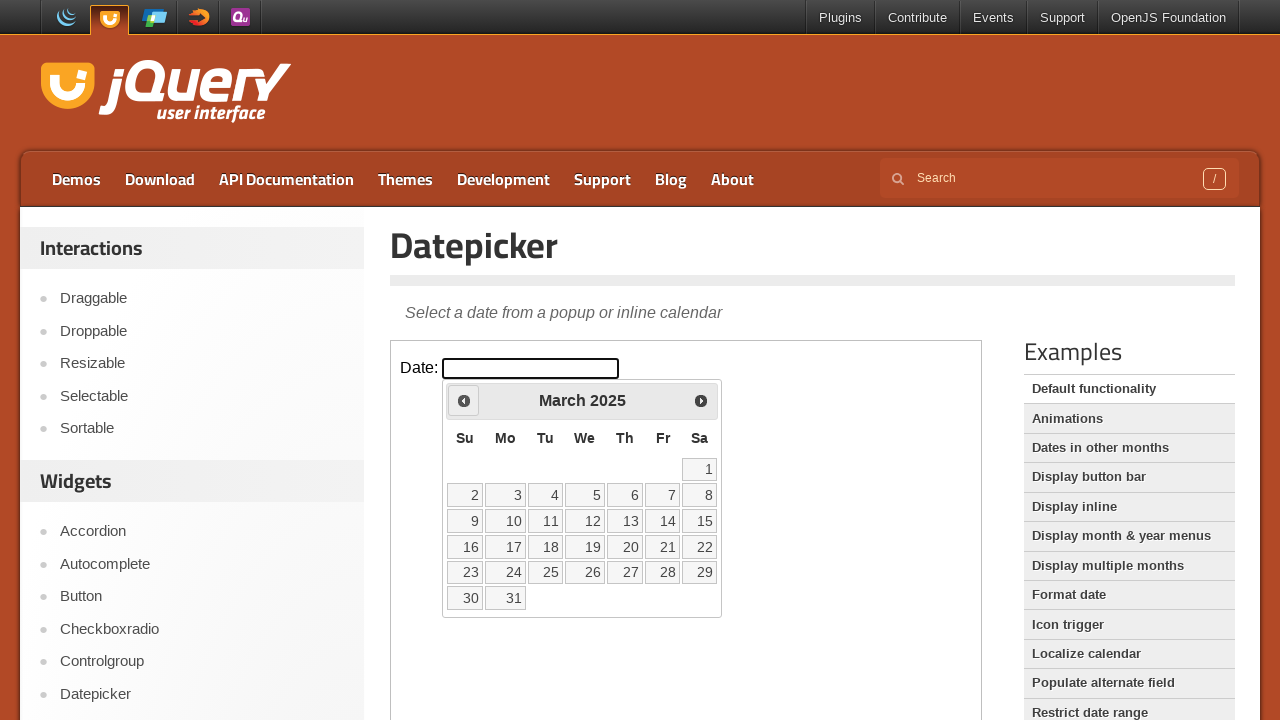

Clicked day 15 in the datepicker calendar at (700, 521) on .demo-frame >> internal:control=enter-frame >> //td[not(contains(@class,'ui-date
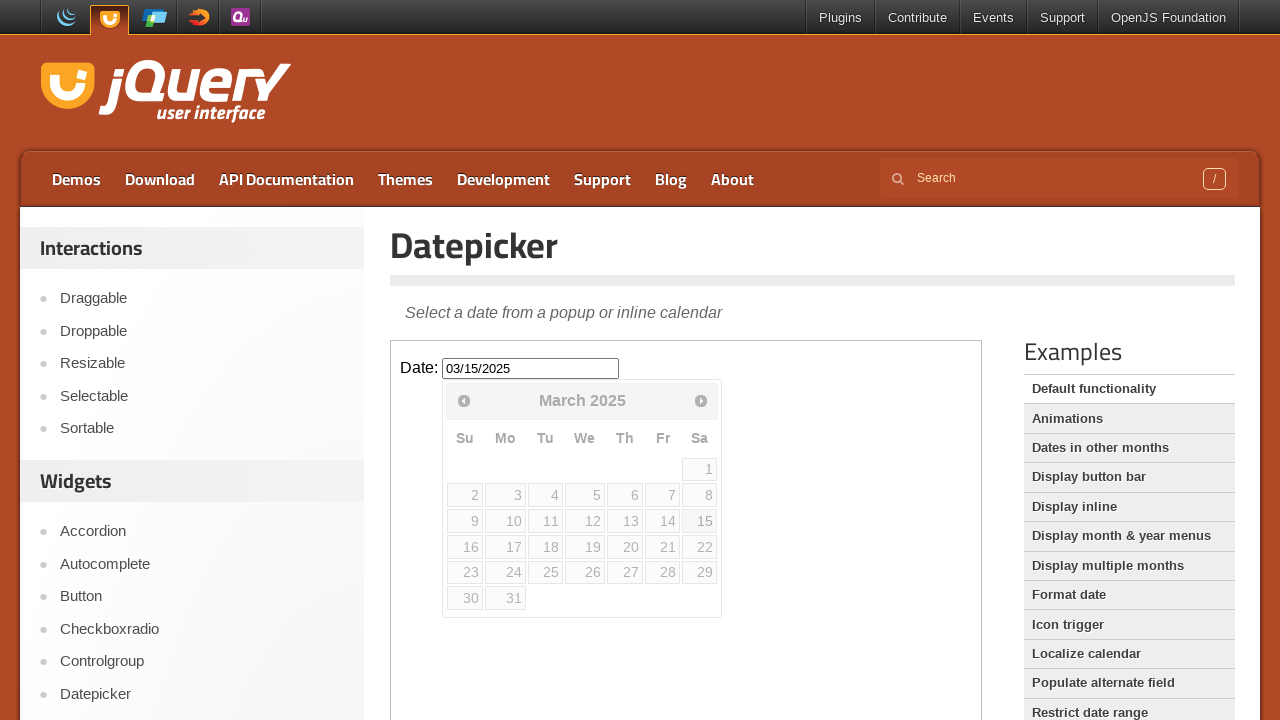

Retrieved selected date from datepicker input: 03/15/2025
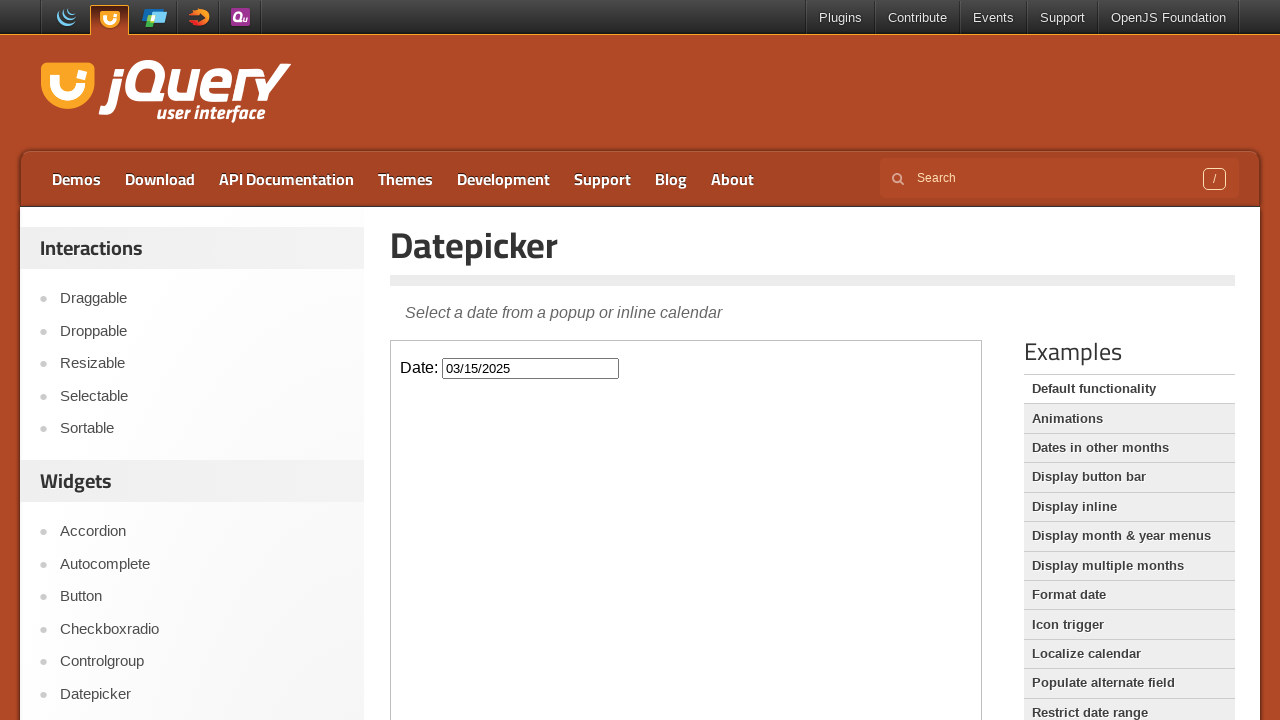

Verified that day 15 was correctly selected in date 03/15/2025
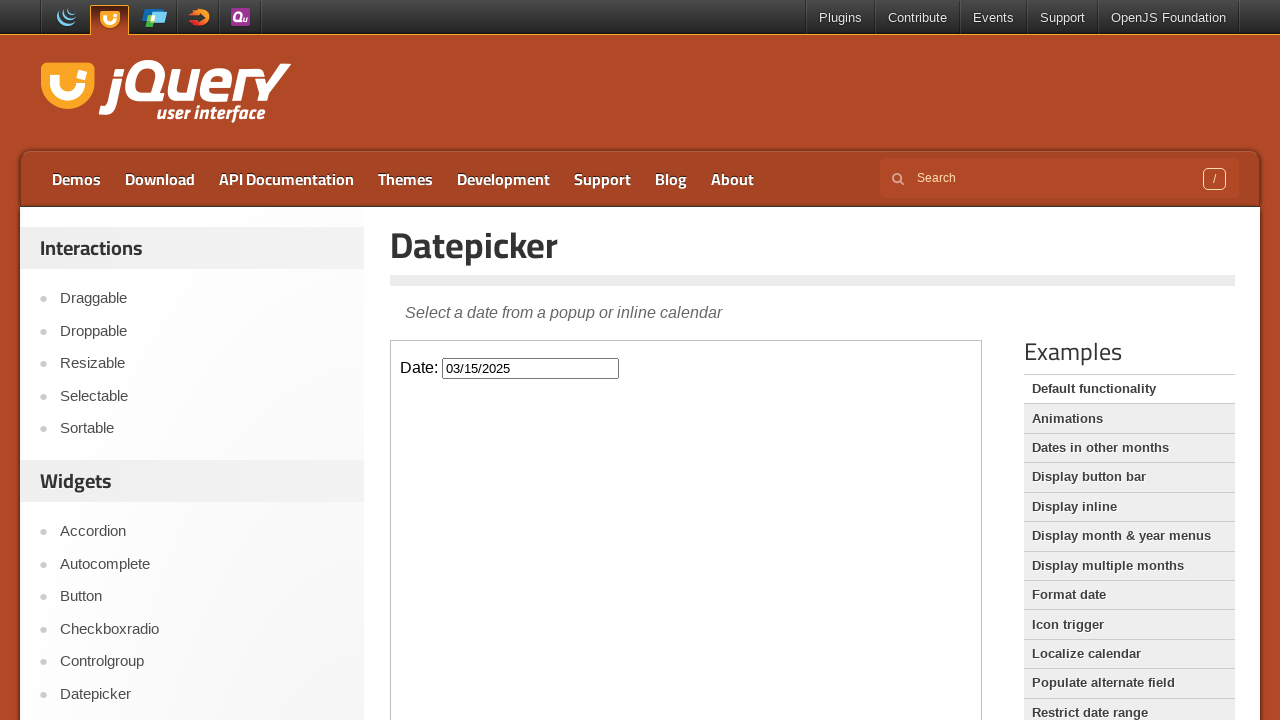

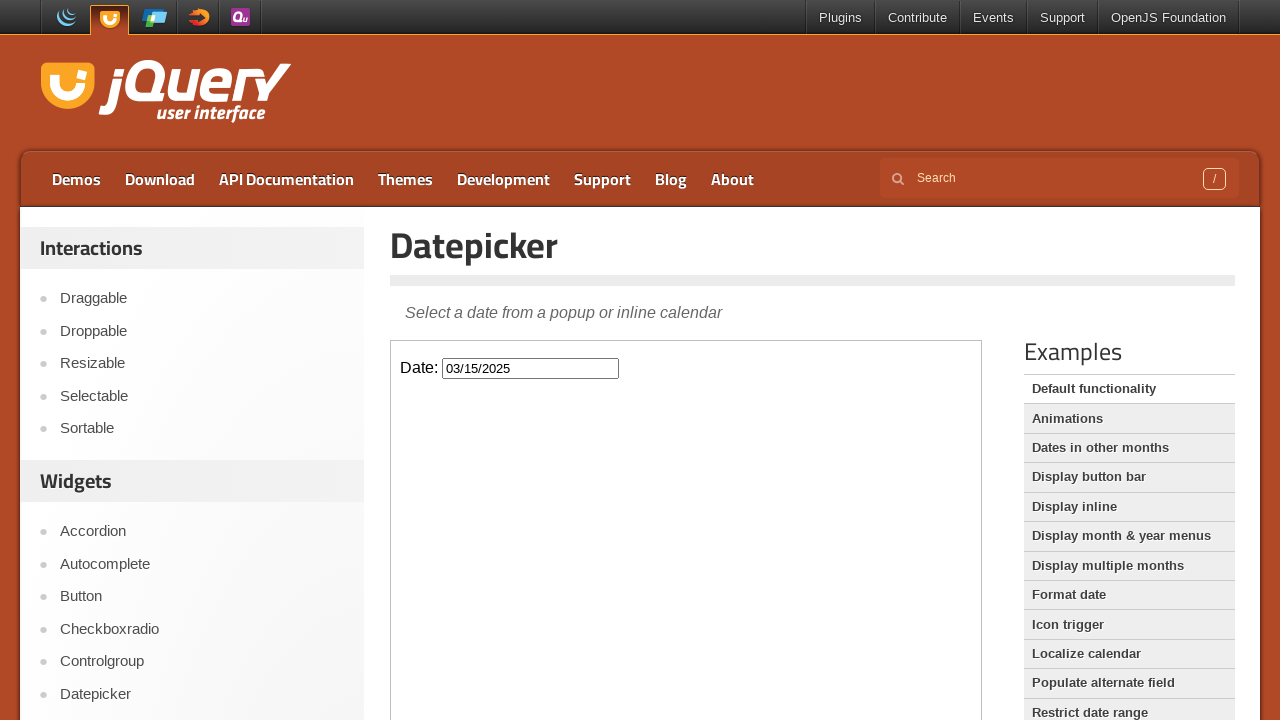